Tests JavaScript alert handling by clicking a button that triggers an alert and then accepting/dismissing the alert.

Starting URL: https://demoqa.com/alerts

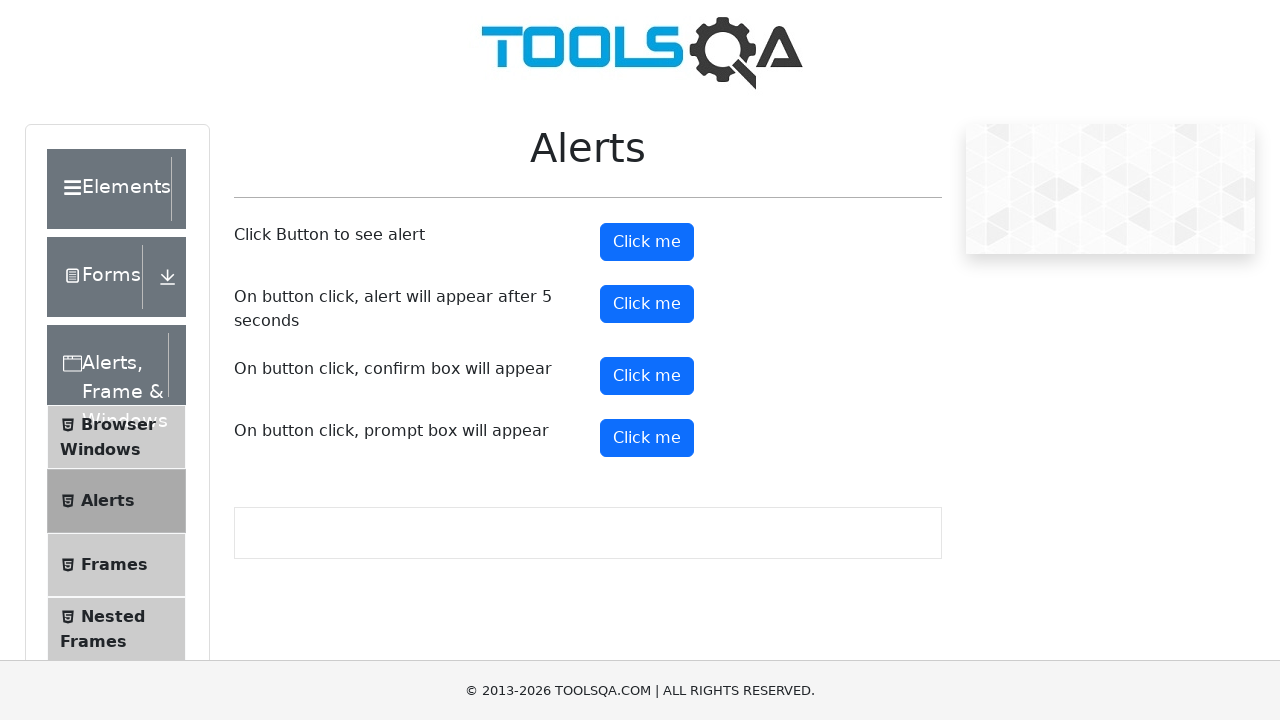

Set up dialog handler to accept alerts
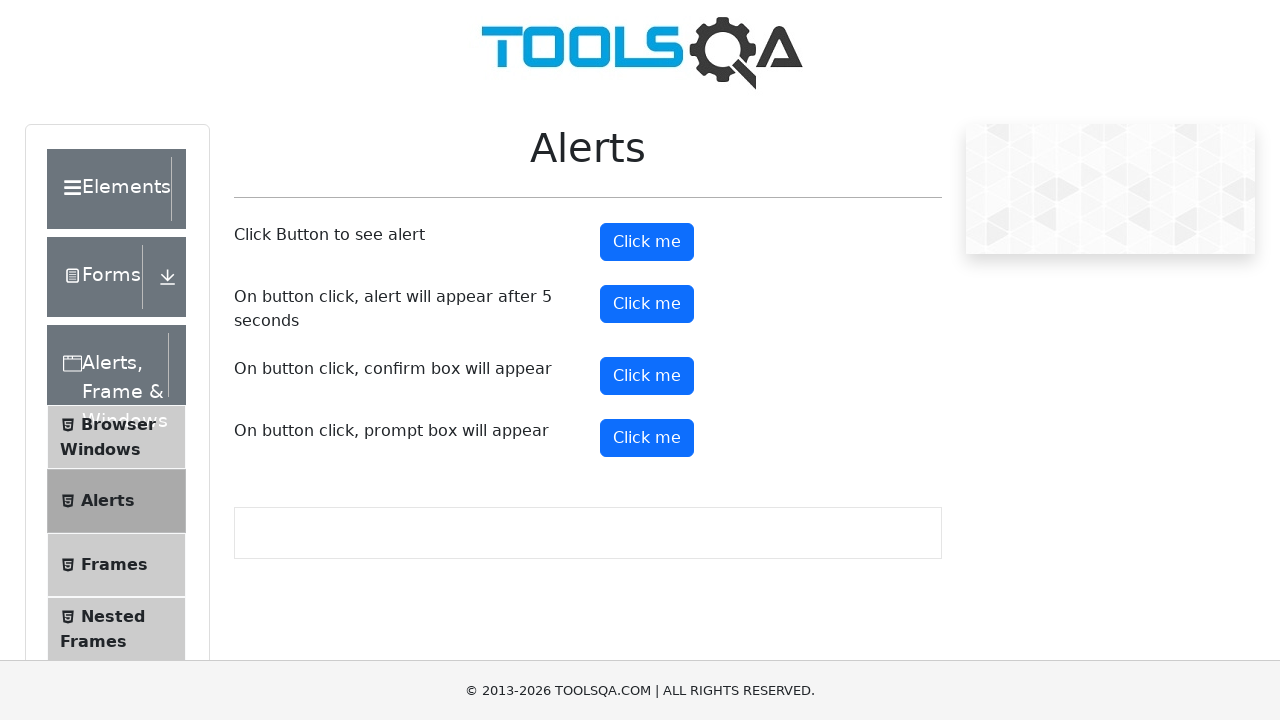

Clicked alert button to trigger JavaScript alert at (647, 242) on #alertButton
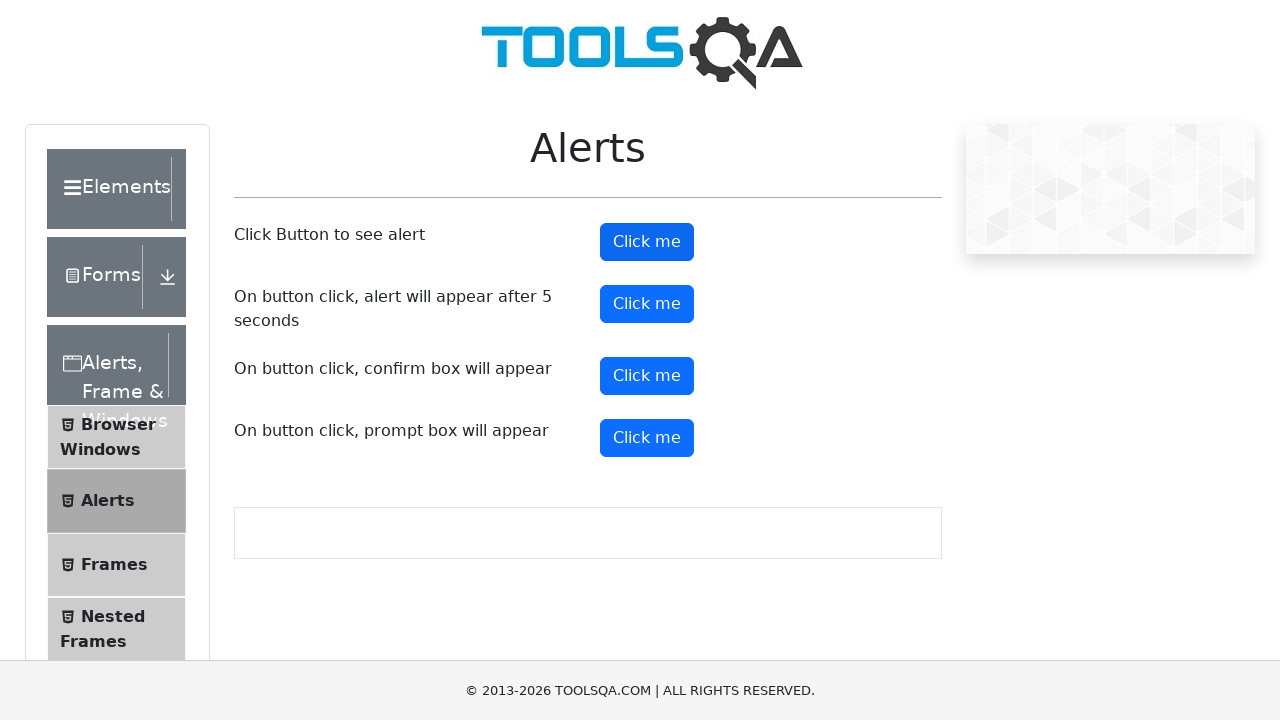

Waited for alert to be handled
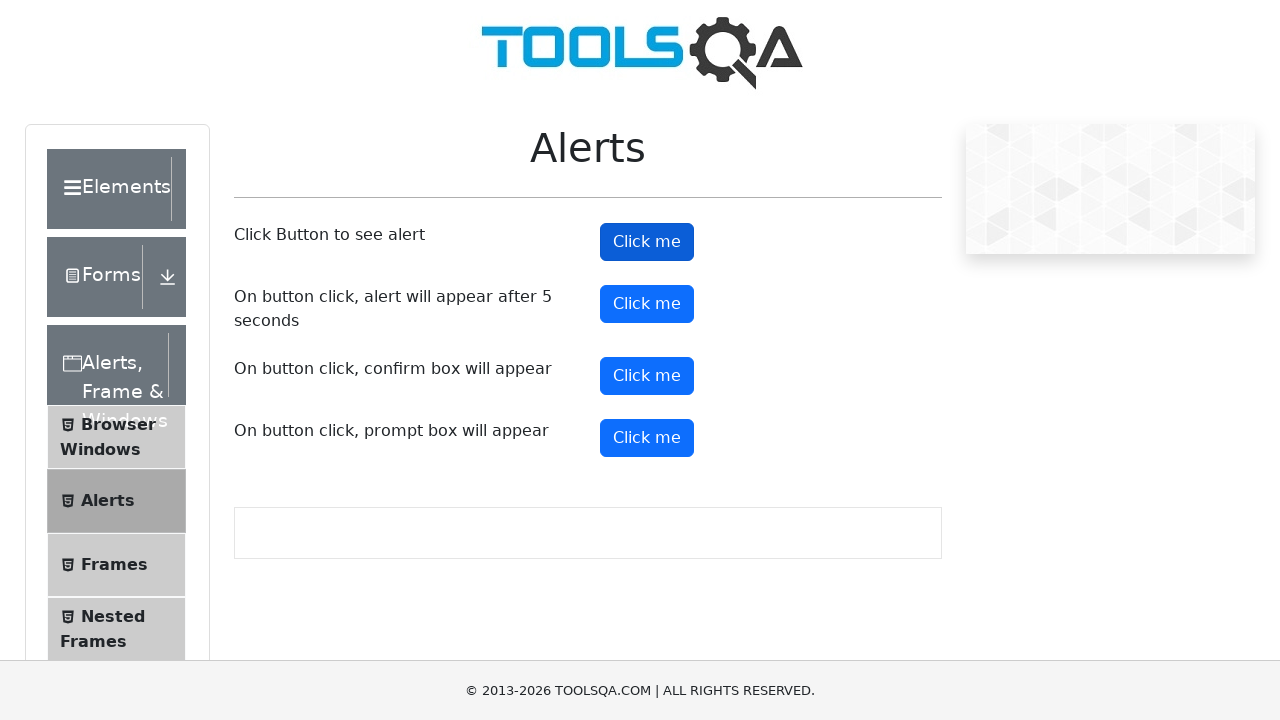

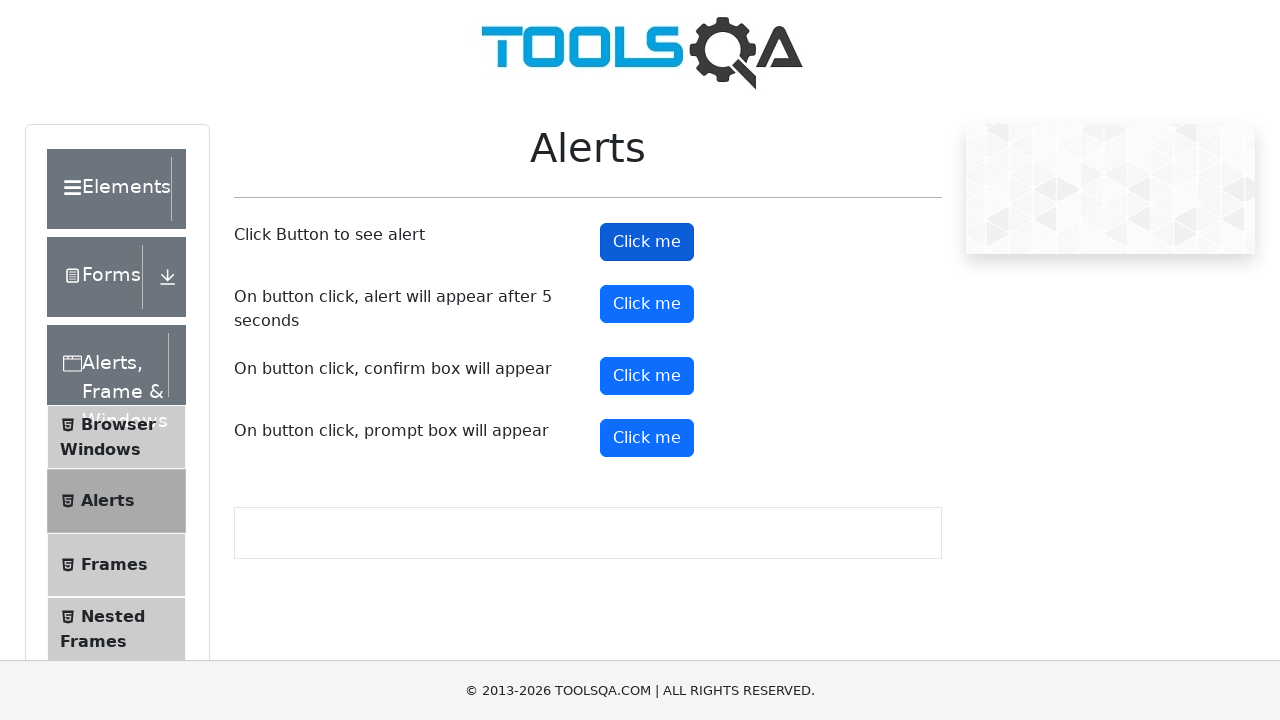